Tests that the complete all checkbox updates when individual items are checked/unchecked

Starting URL: https://demo.playwright.dev/todomvc

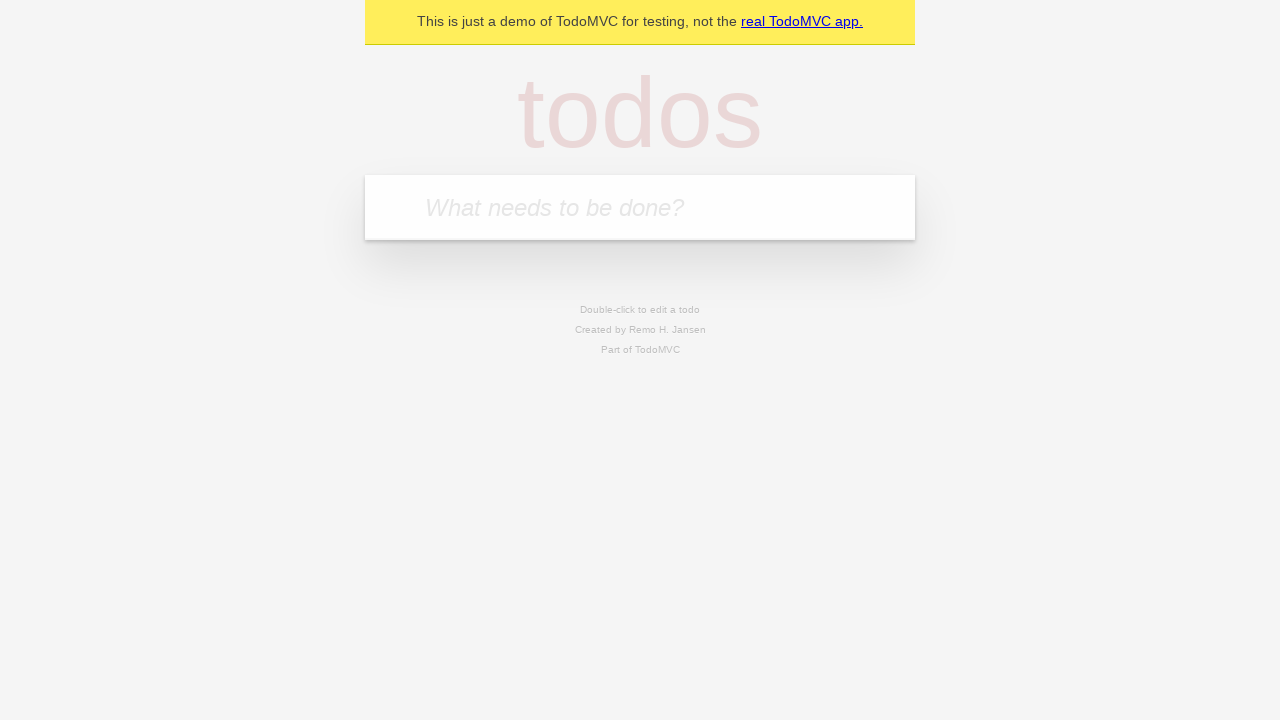

Filled todo input with 'buy some cheese' on internal:attr=[placeholder="What needs to be done?"i]
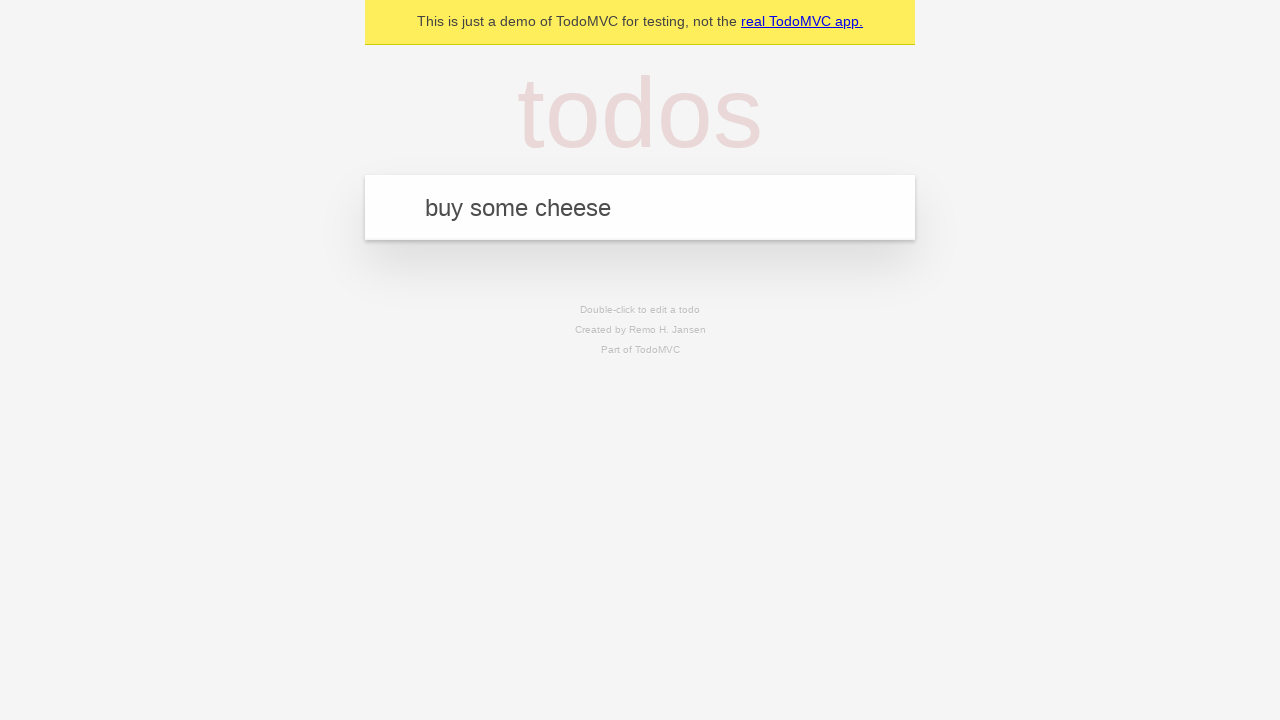

Pressed Enter to add first todo item on internal:attr=[placeholder="What needs to be done?"i]
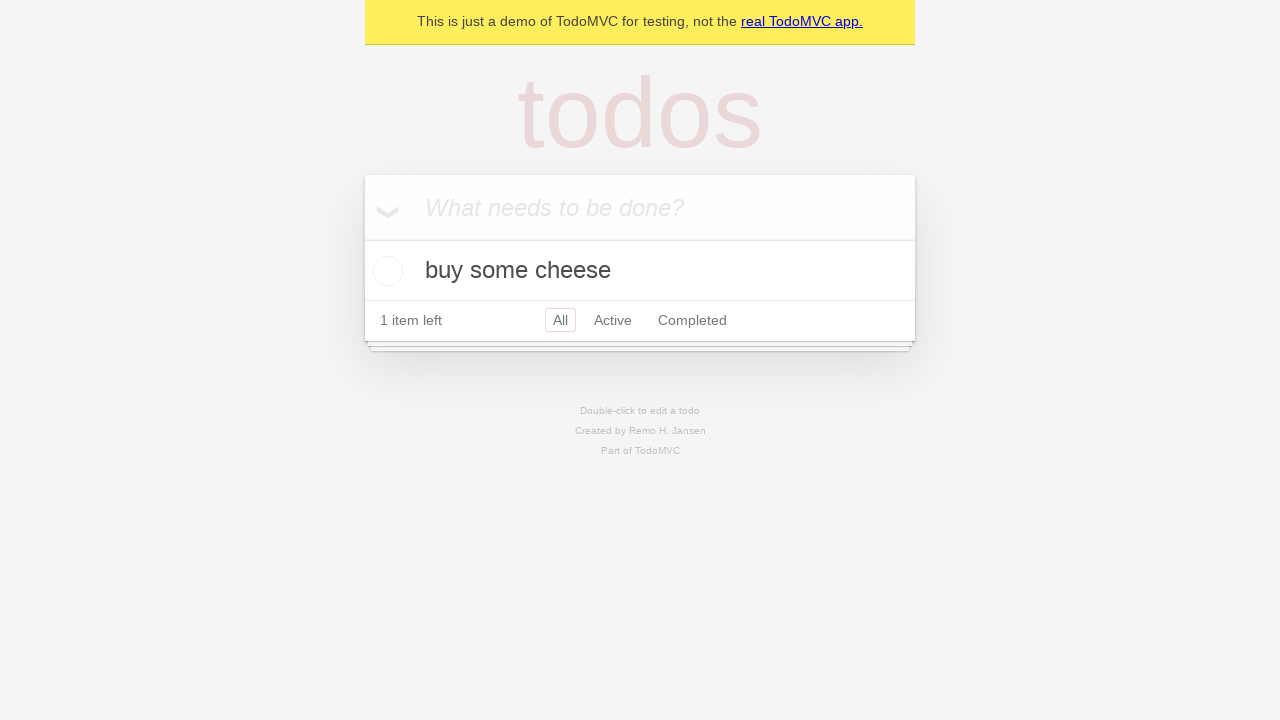

Filled todo input with 'feed the cat' on internal:attr=[placeholder="What needs to be done?"i]
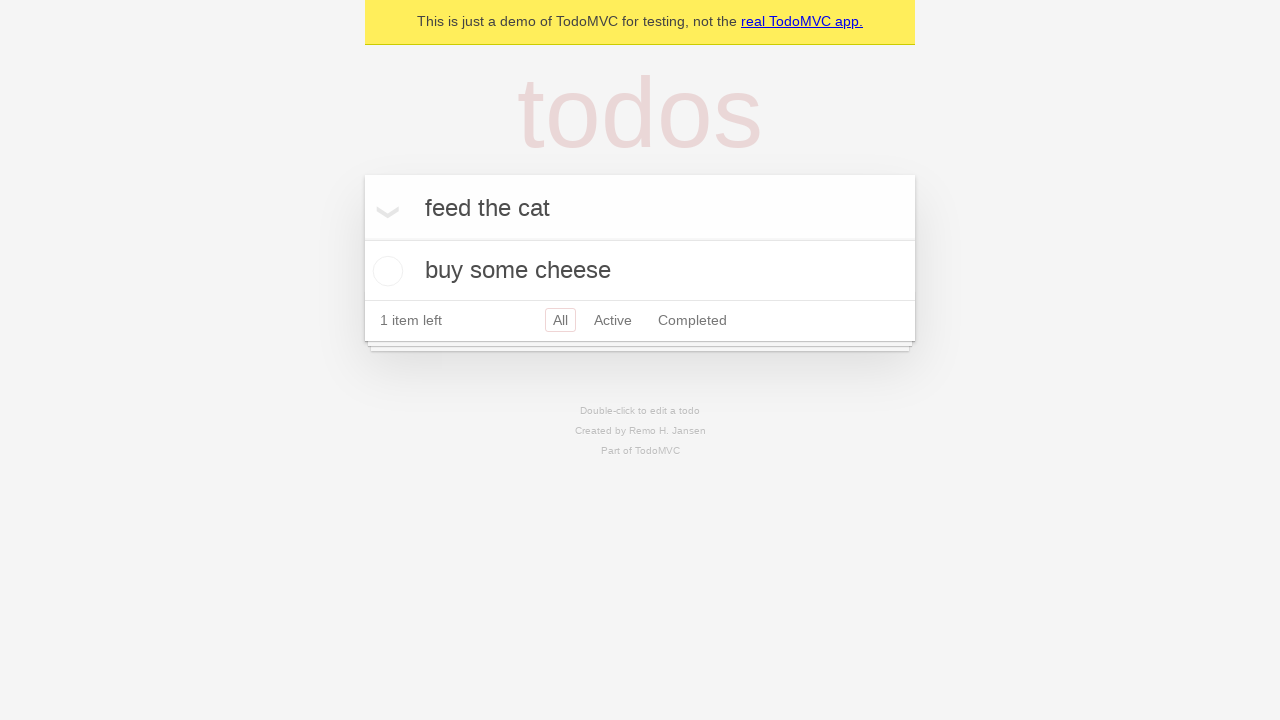

Pressed Enter to add second todo item on internal:attr=[placeholder="What needs to be done?"i]
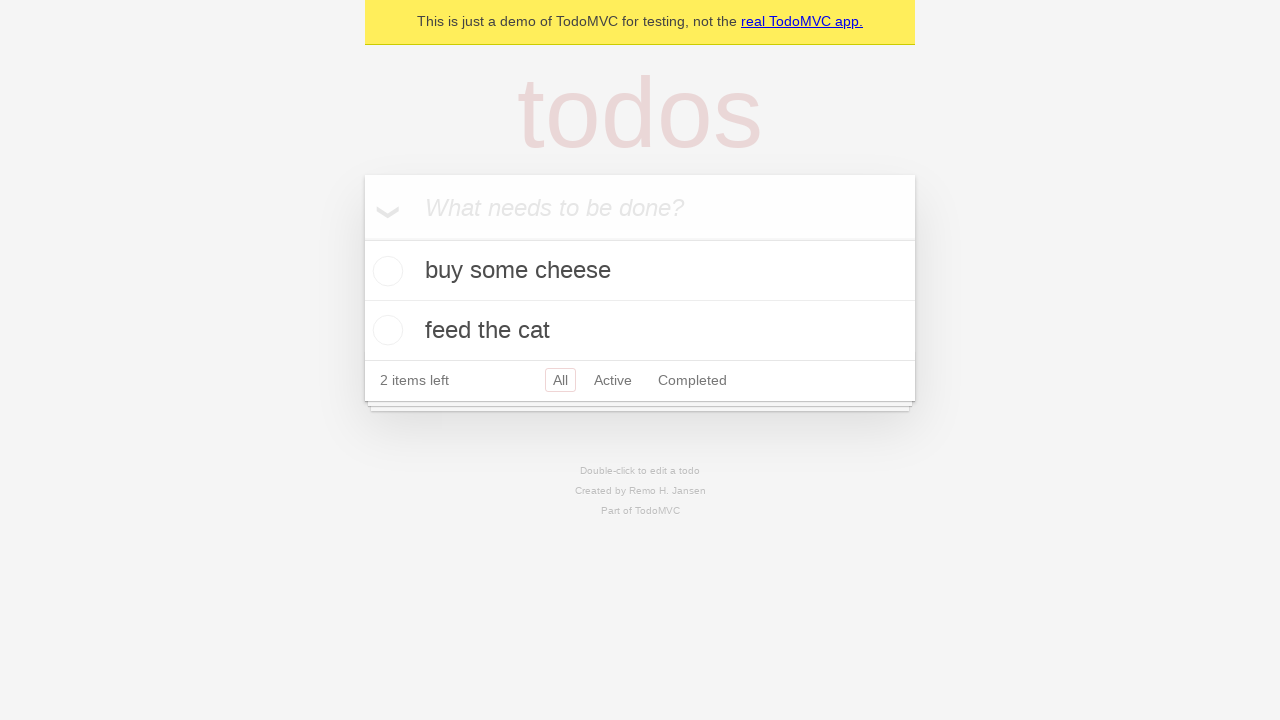

Filled todo input with 'book a doctors appointment' on internal:attr=[placeholder="What needs to be done?"i]
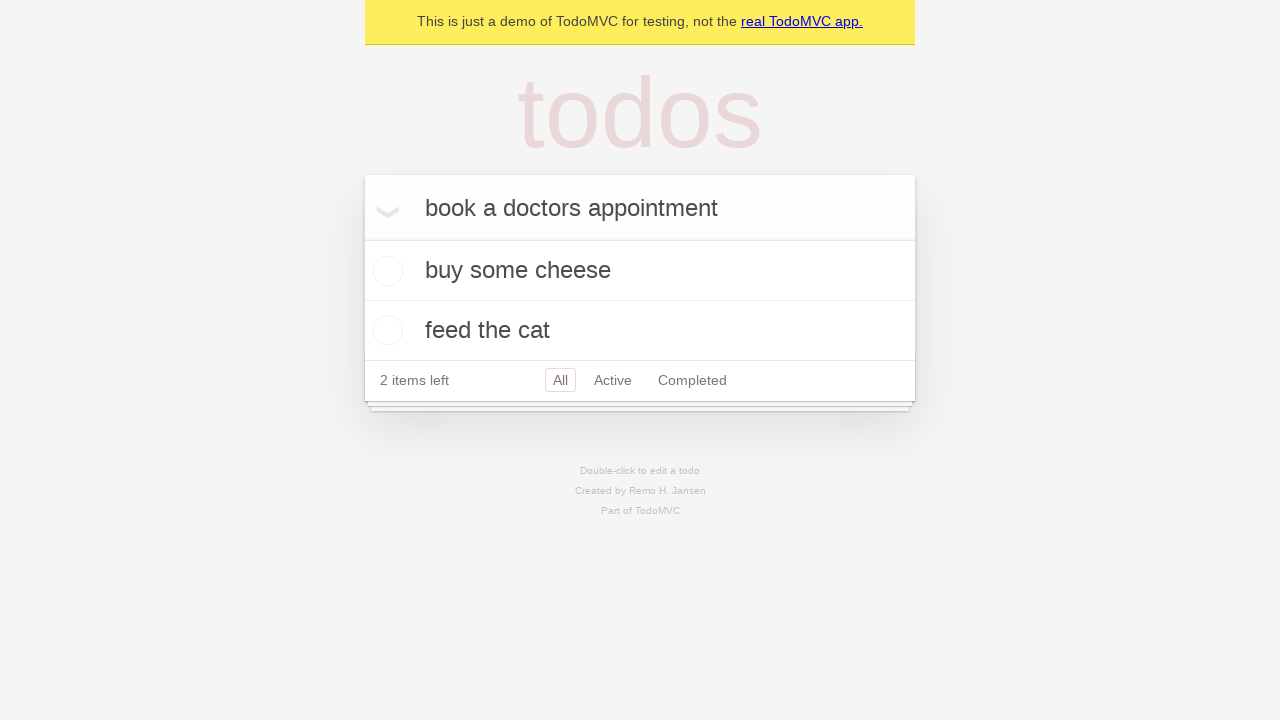

Pressed Enter to add third todo item on internal:attr=[placeholder="What needs to be done?"i]
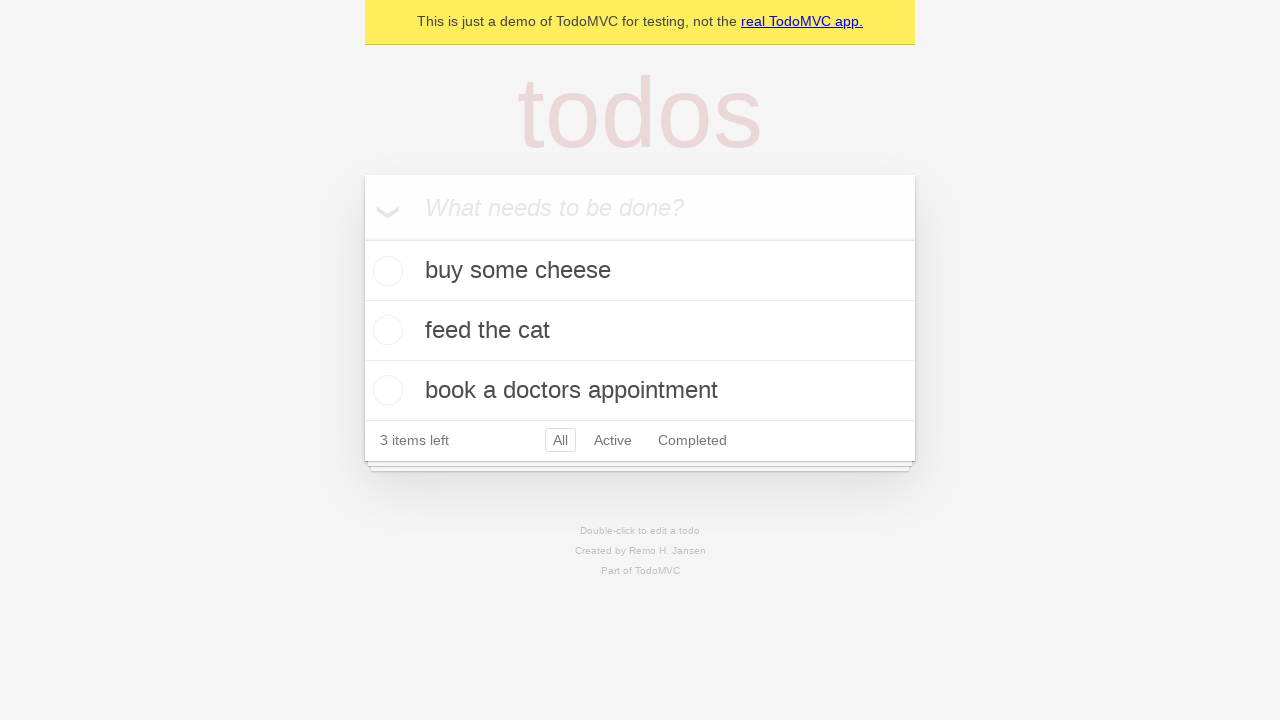

Checked 'Mark all as complete' checkbox to complete all items at (362, 238) on internal:label="Mark all as complete"i
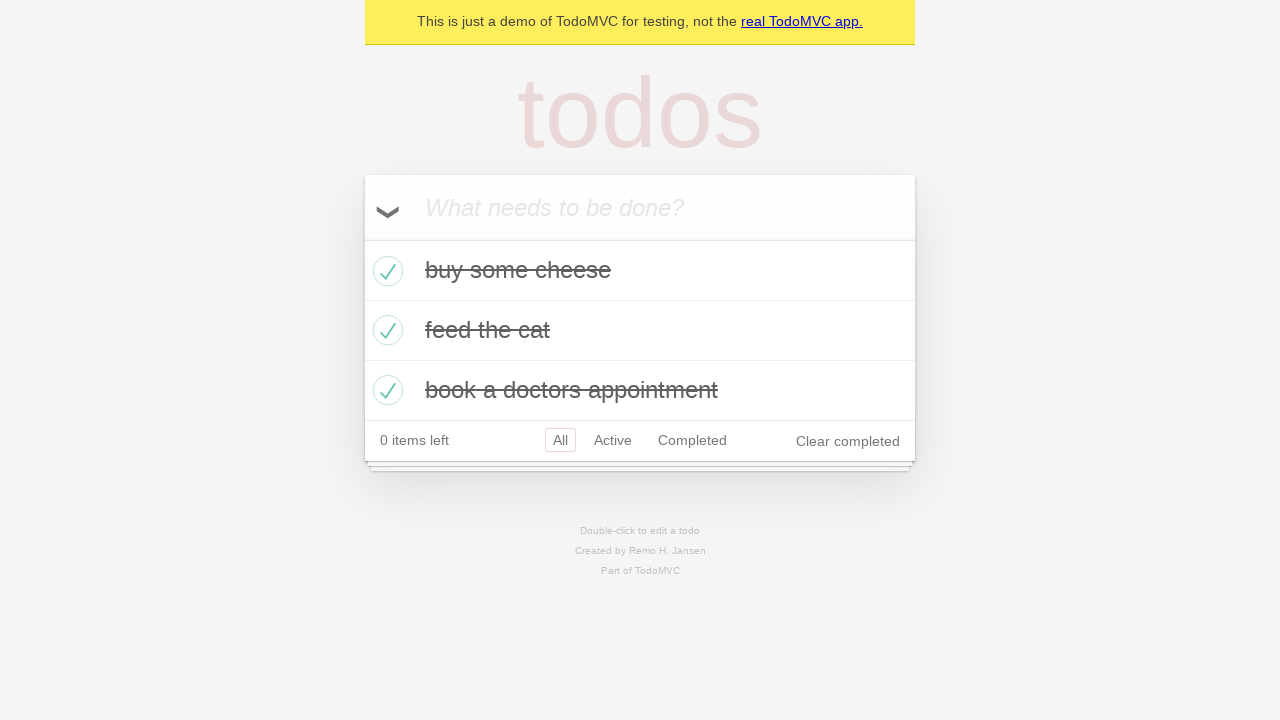

Unchecked first todo item checkbox at (385, 271) on internal:testid=[data-testid="todo-item"s] >> nth=0 >> internal:role=checkbox
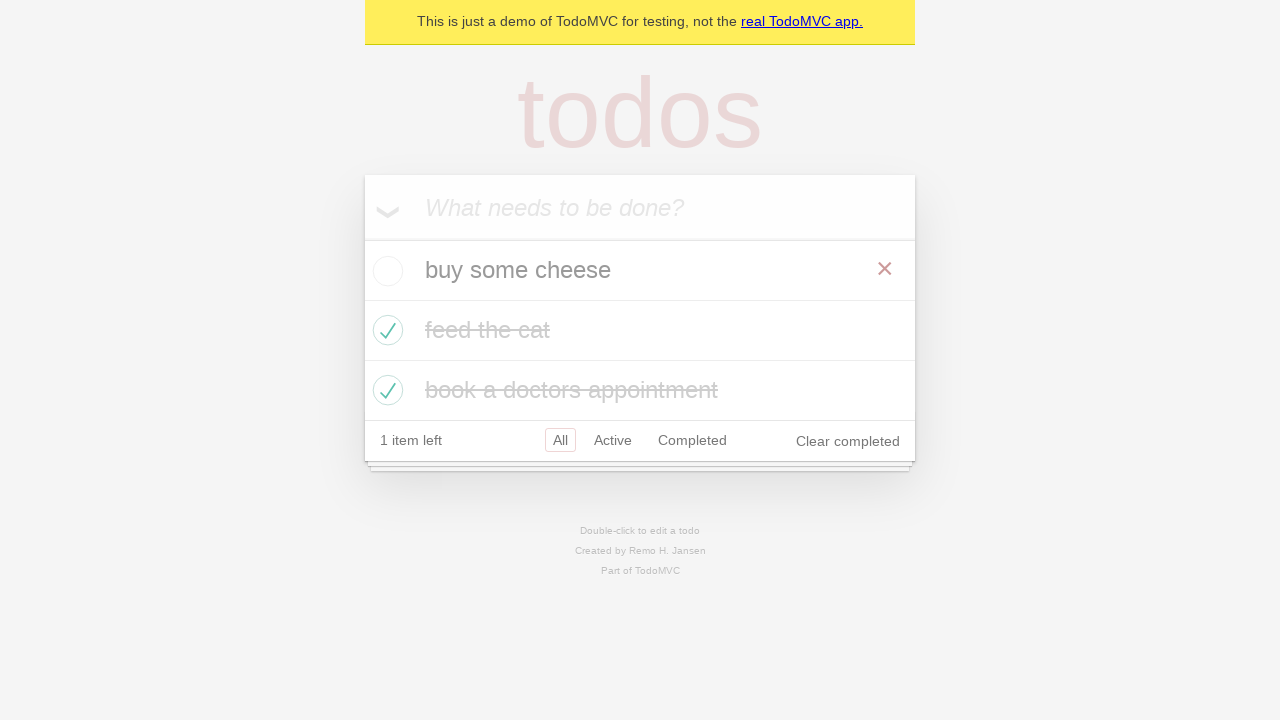

Checked first todo item checkbox again at (385, 271) on internal:testid=[data-testid="todo-item"s] >> nth=0 >> internal:role=checkbox
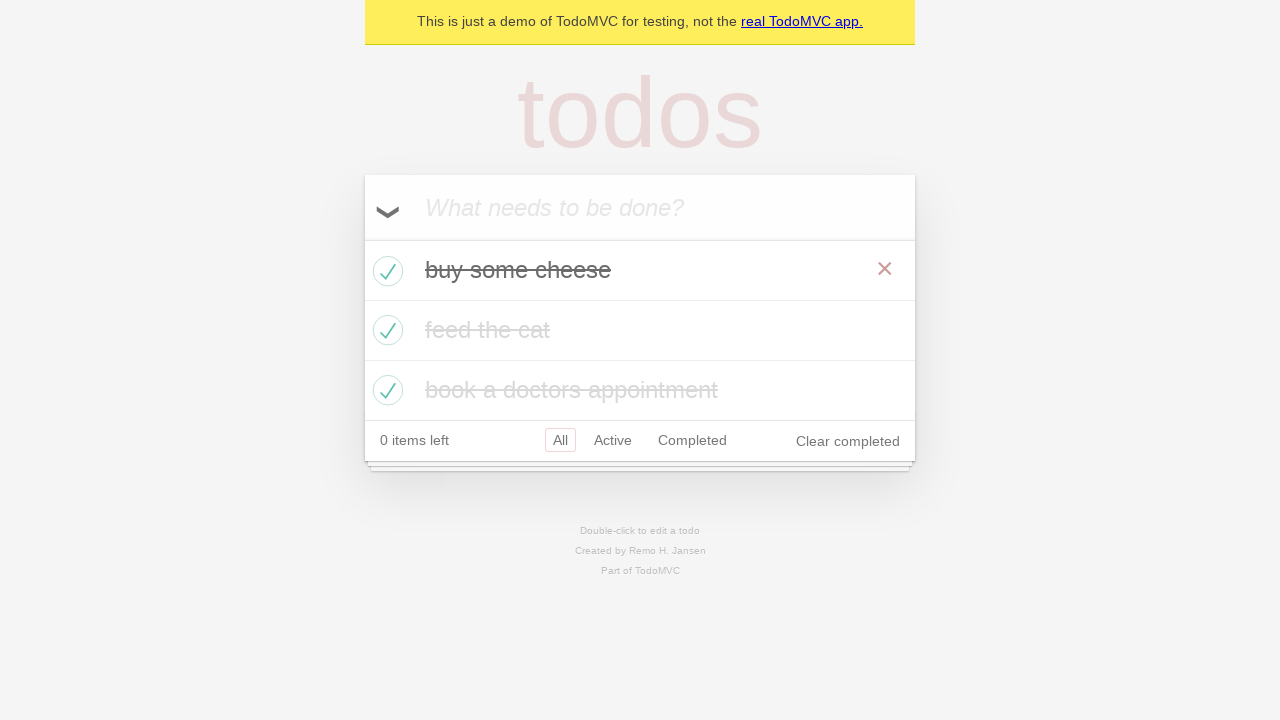

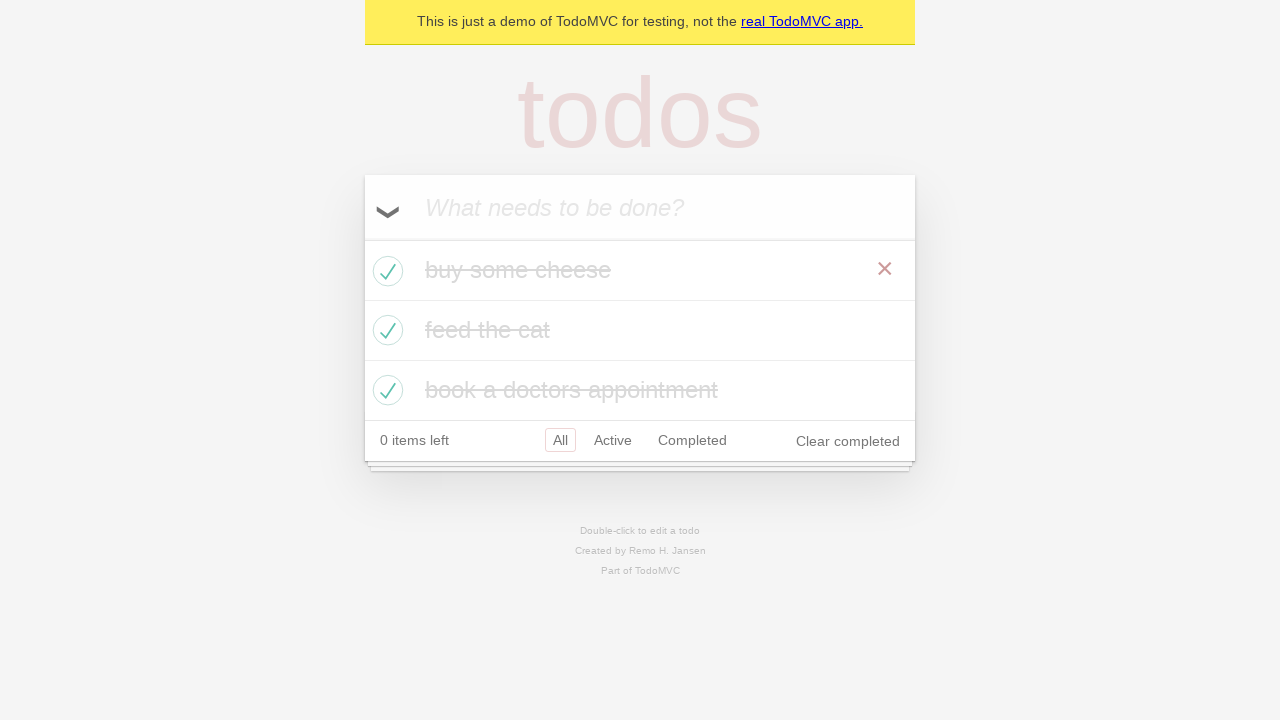